Tests the automation practice page by verifying the logo is displayed and selecting an option from a dropdown menu

Starting URL: https://rahulshettyacademy.com/AutomationPractice/

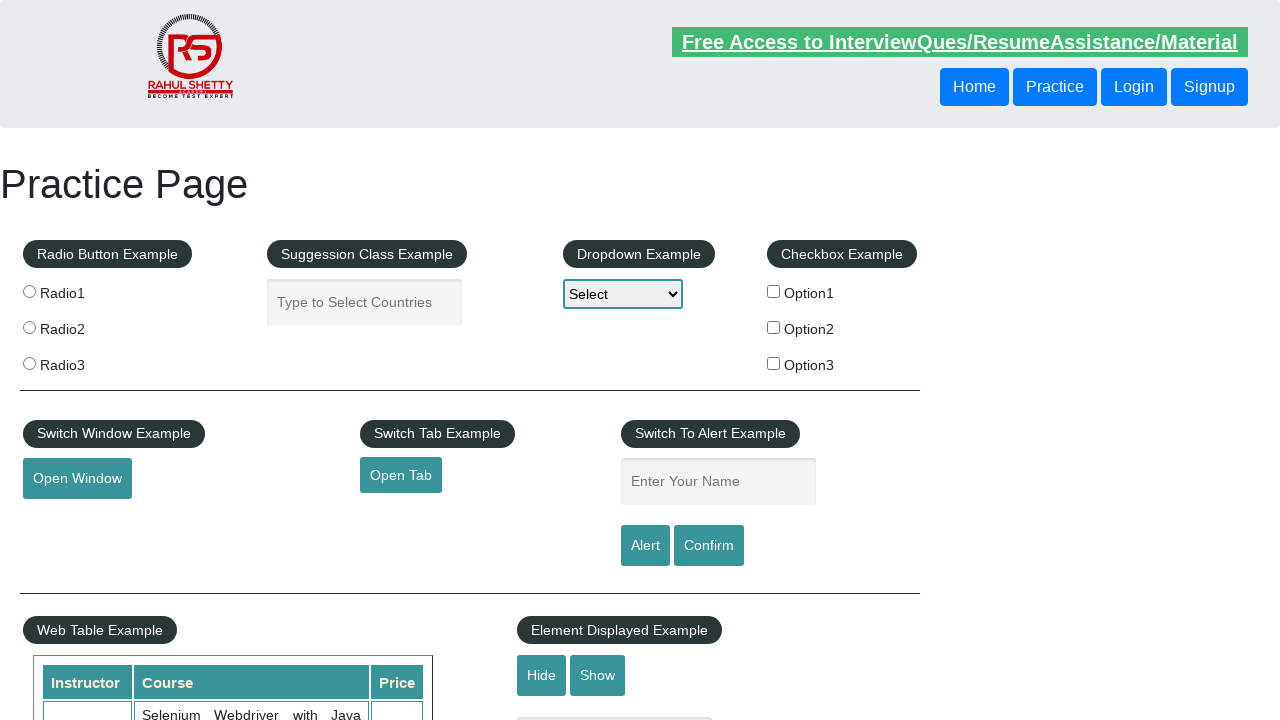

Waited for logo to be displayed
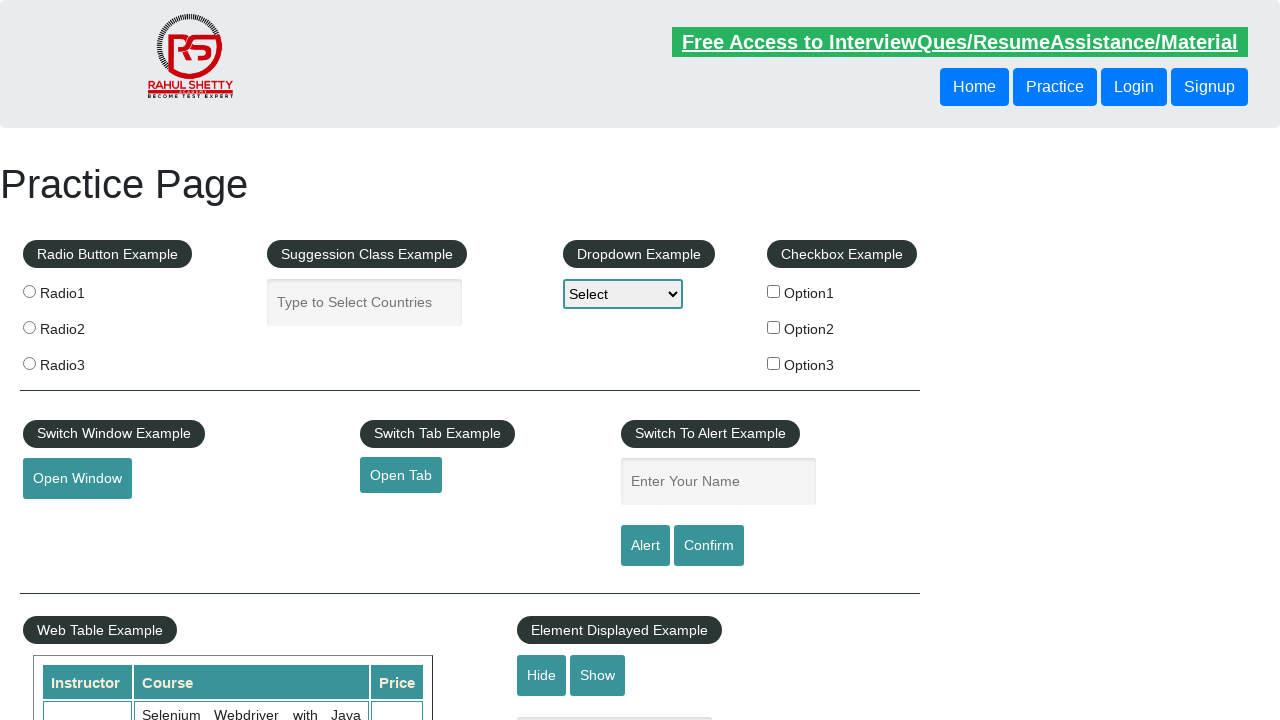

Selected 'option1' from dropdown menu on #dropdown-class-example
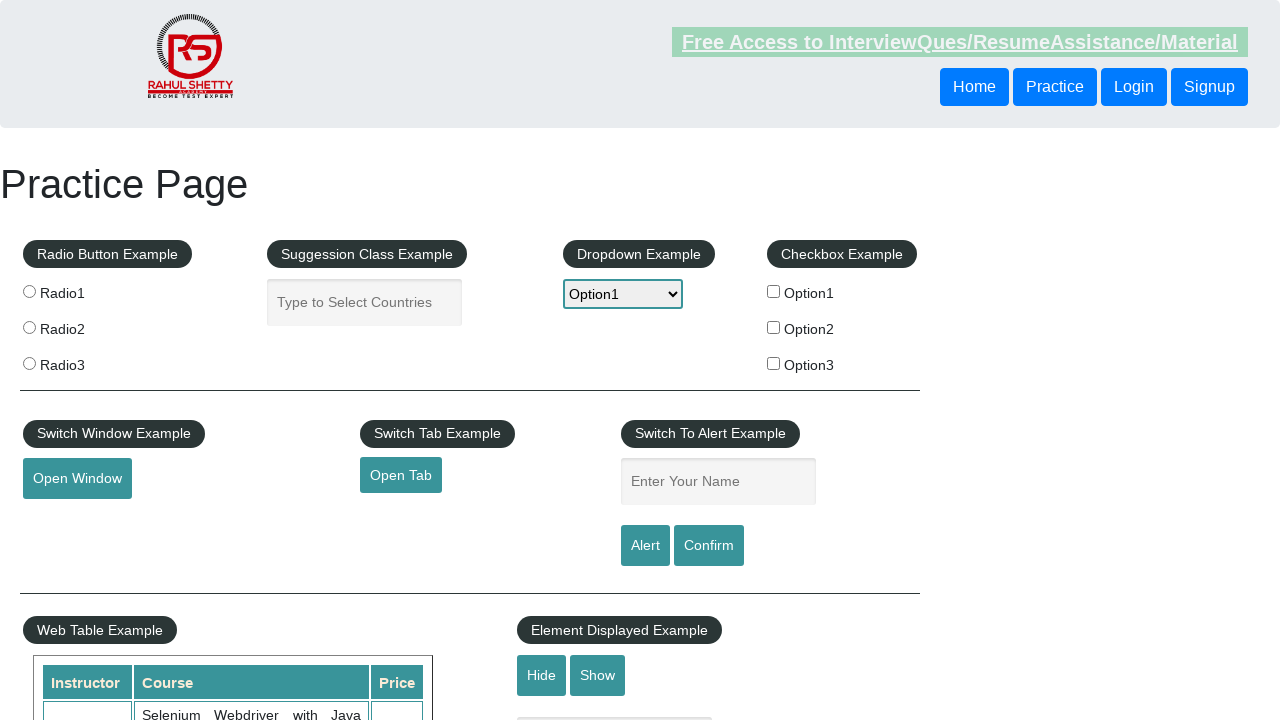

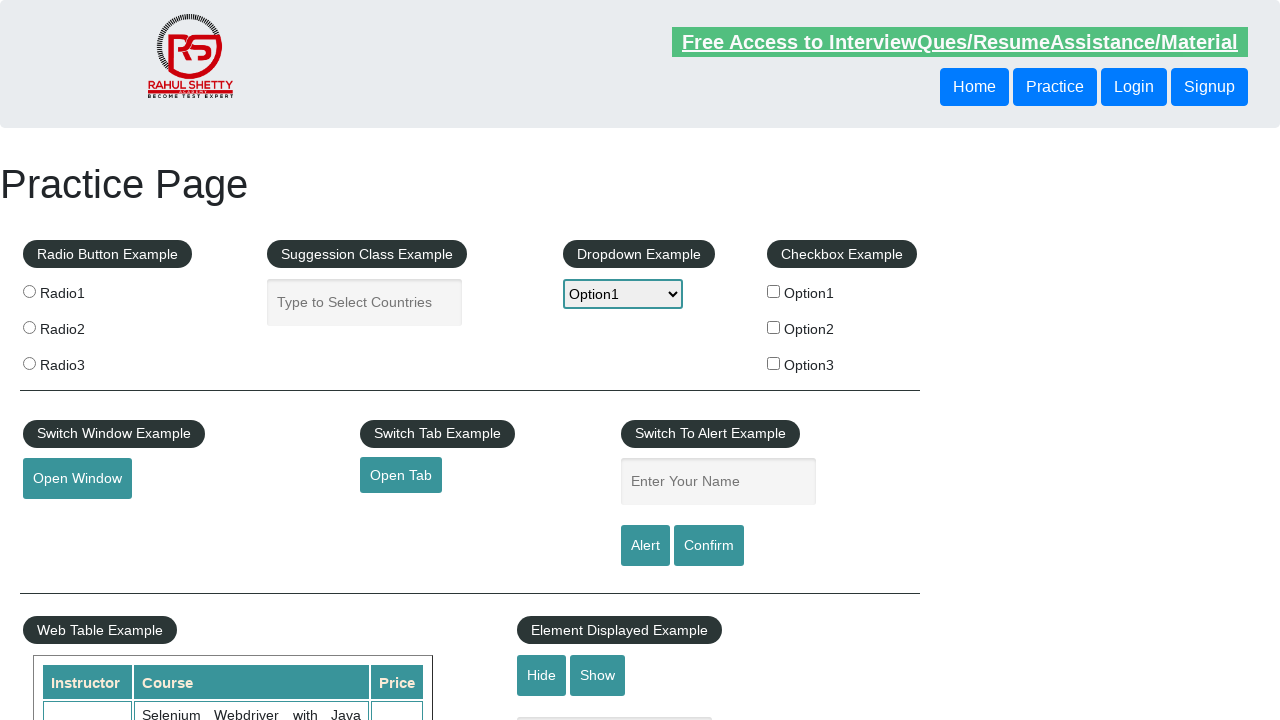